Tests hover functionality on the first figure element, verifies that "name: user1" is displayed on hover, then clicks the "View profile" link and verifies the 404 page.

Starting URL: http://the-internet.herokuapp.com/hovers

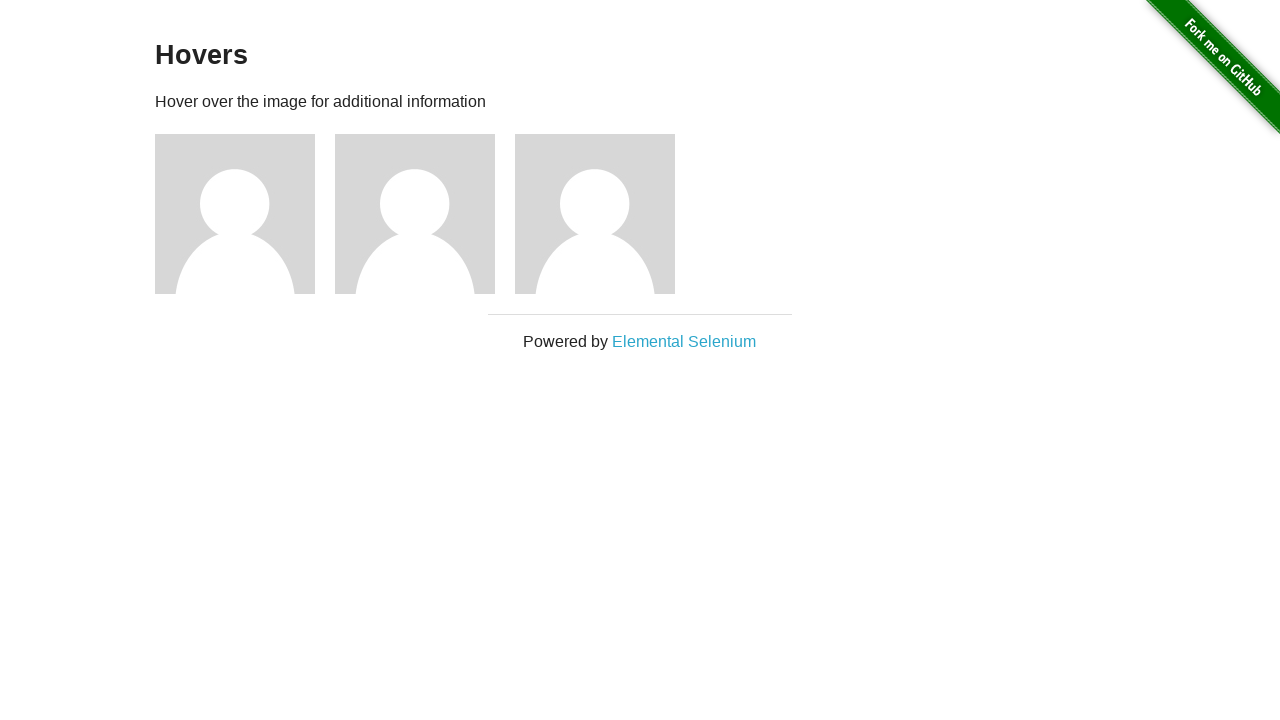

Hovered over the first figure element at (245, 214) on .figure >> nth=0
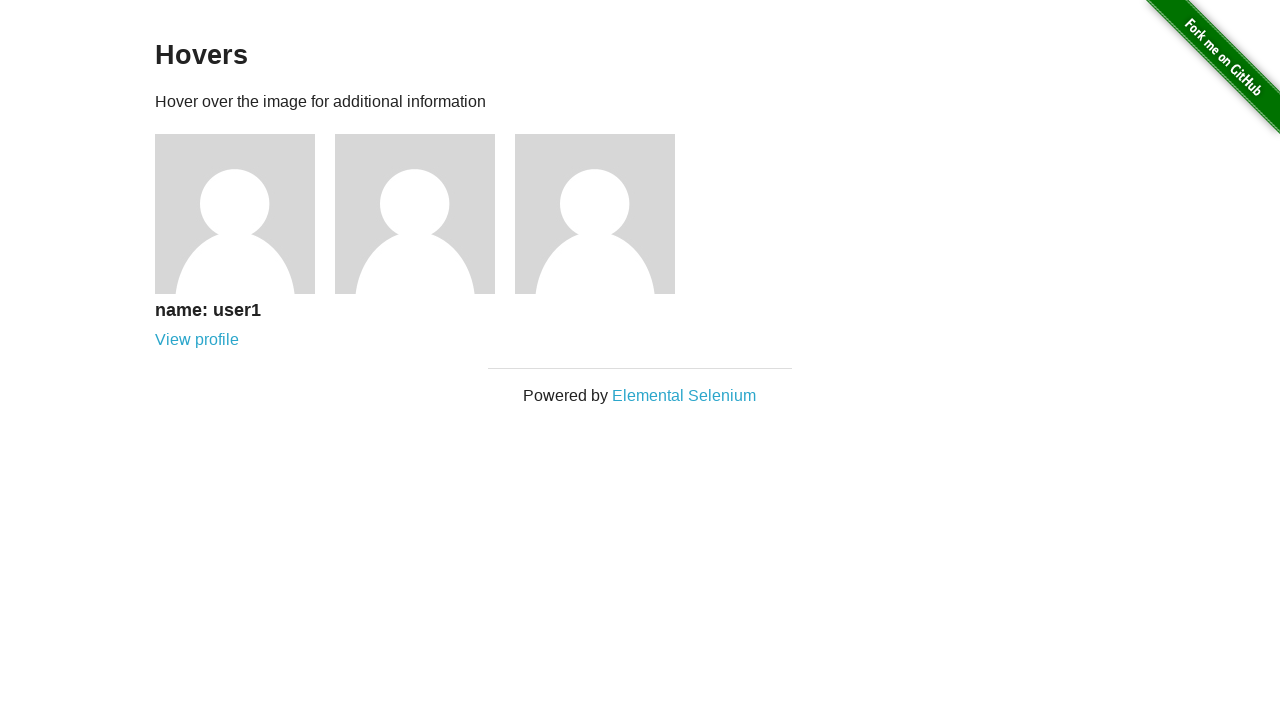

Username text element loaded after hover
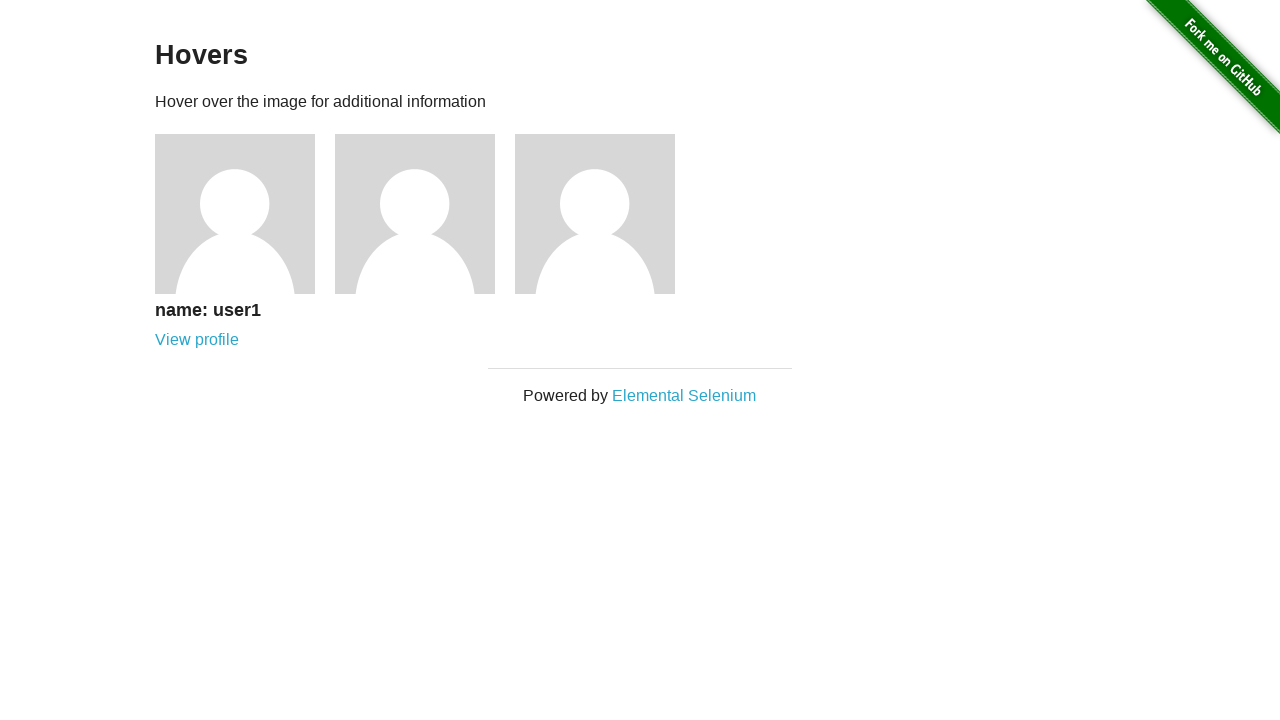

Retrieved username text content
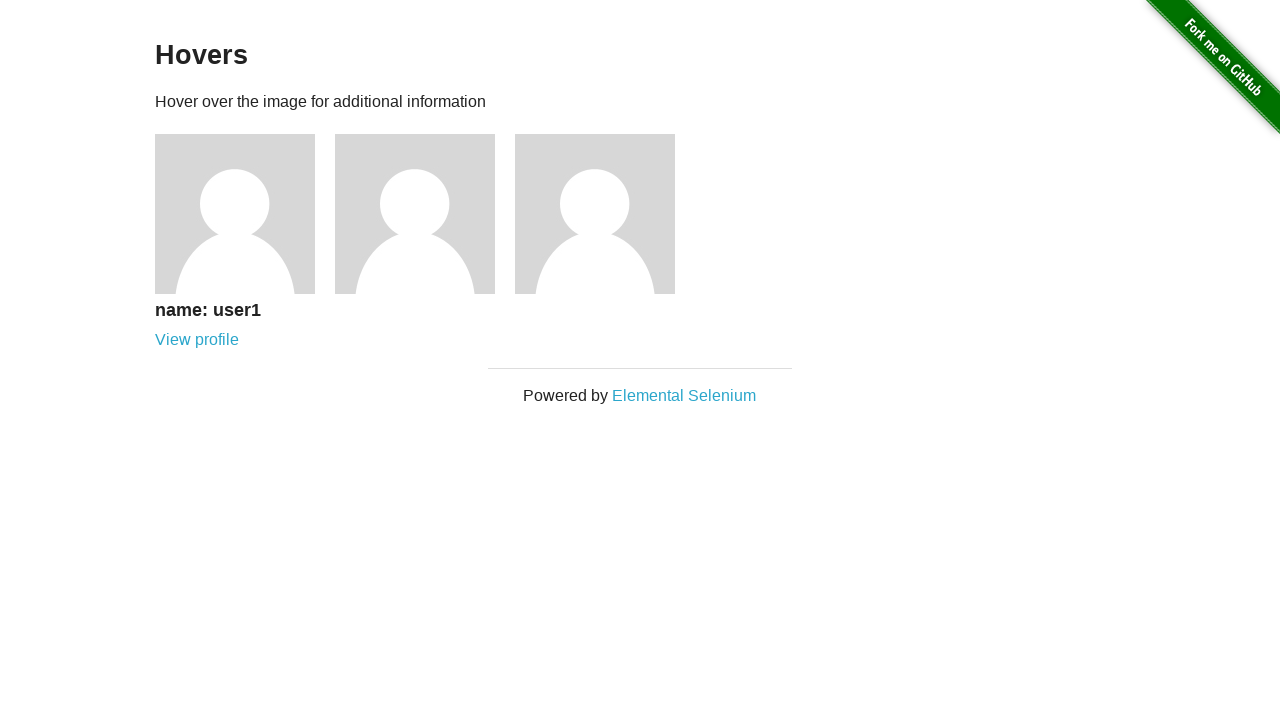

Verified 'name: user1' is displayed on hover
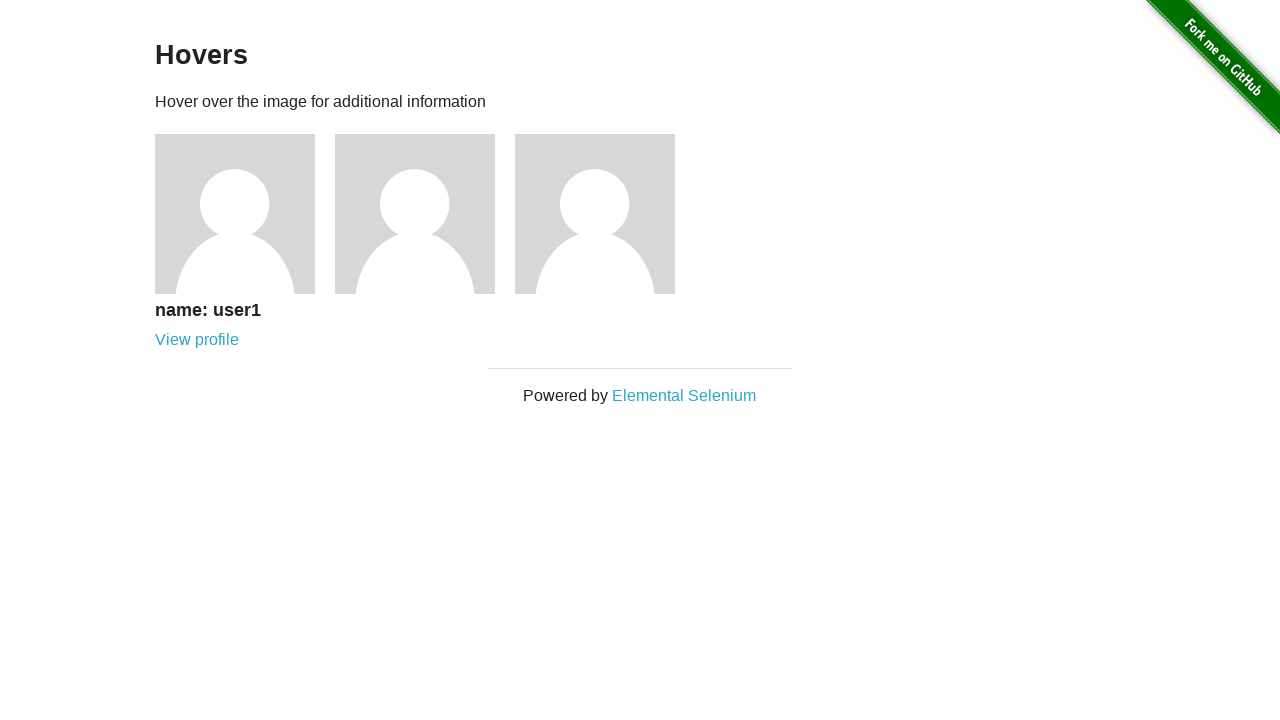

Clicked 'View profile' link at (197, 340) on text=View profile
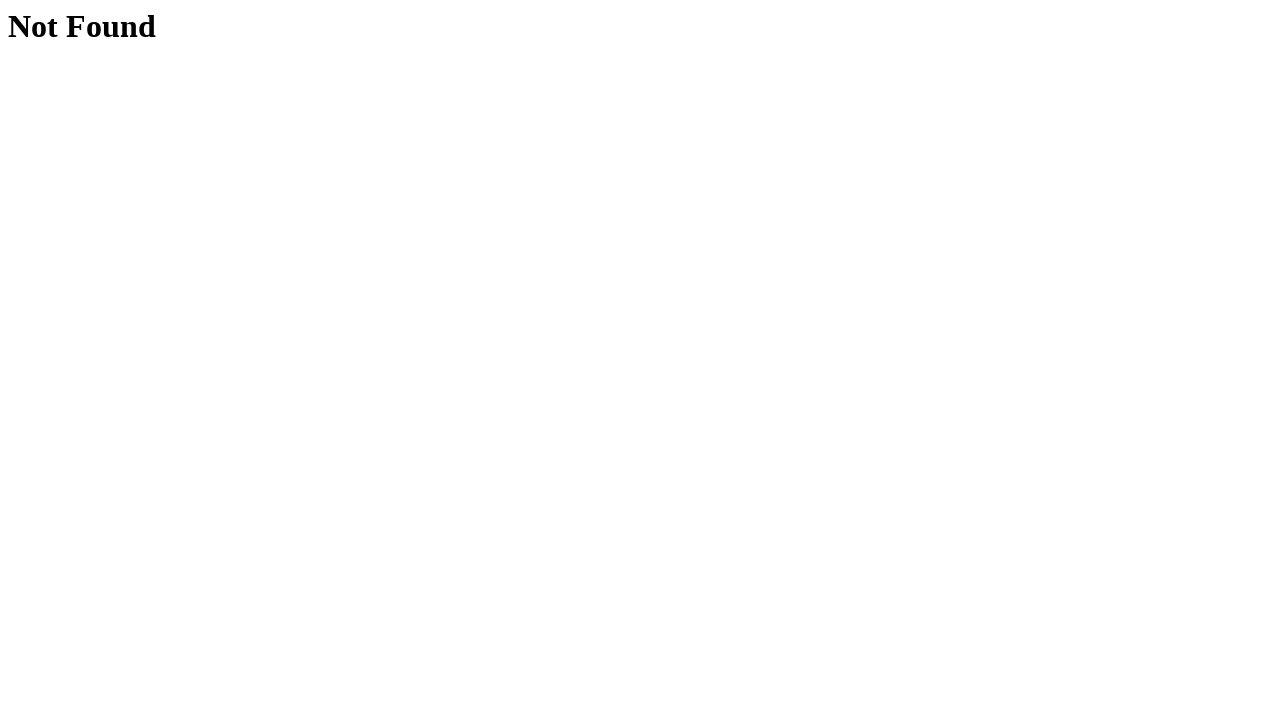

404 Not Found page loaded
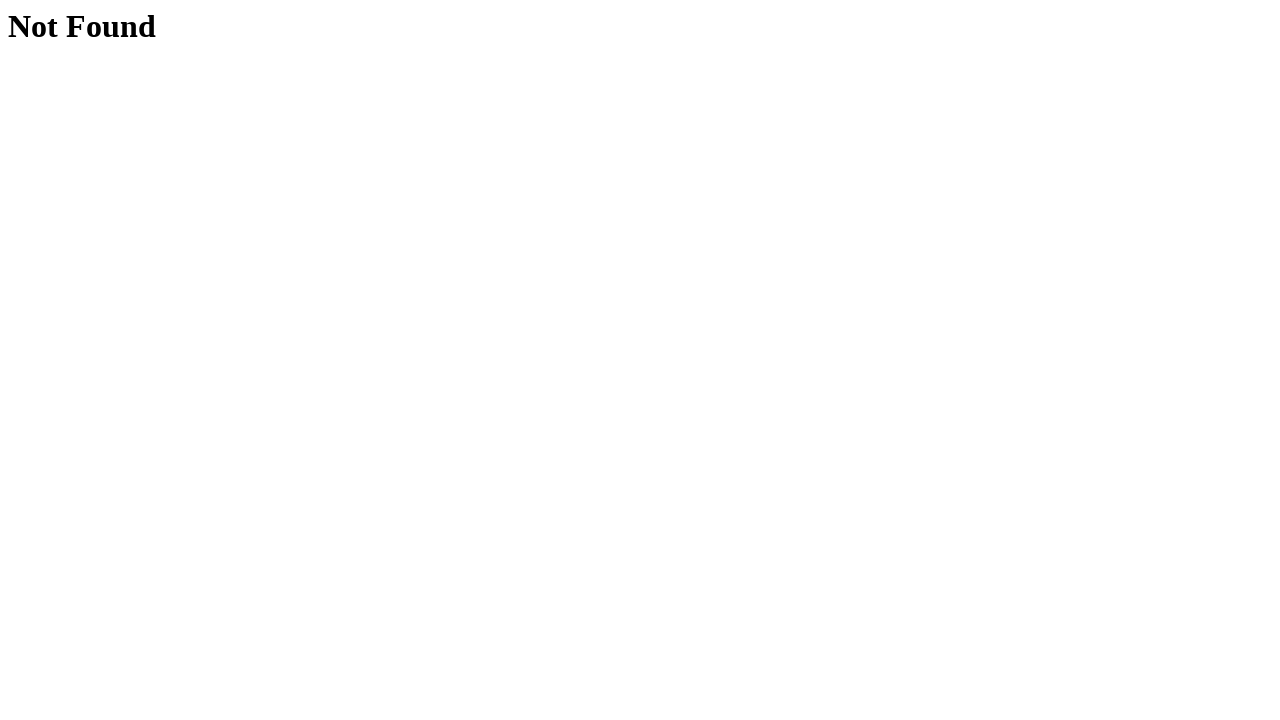

Retrieved 404 Not Found heading text
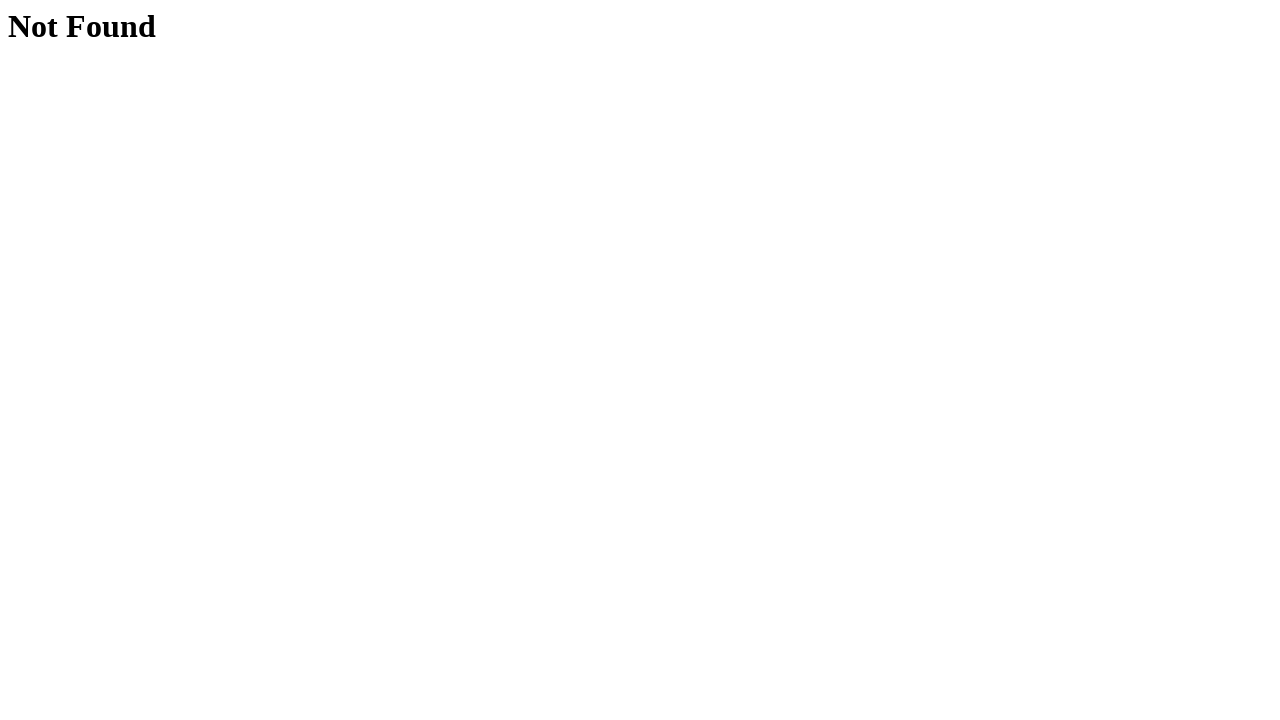

Verified 'Not Found' message on 404 page
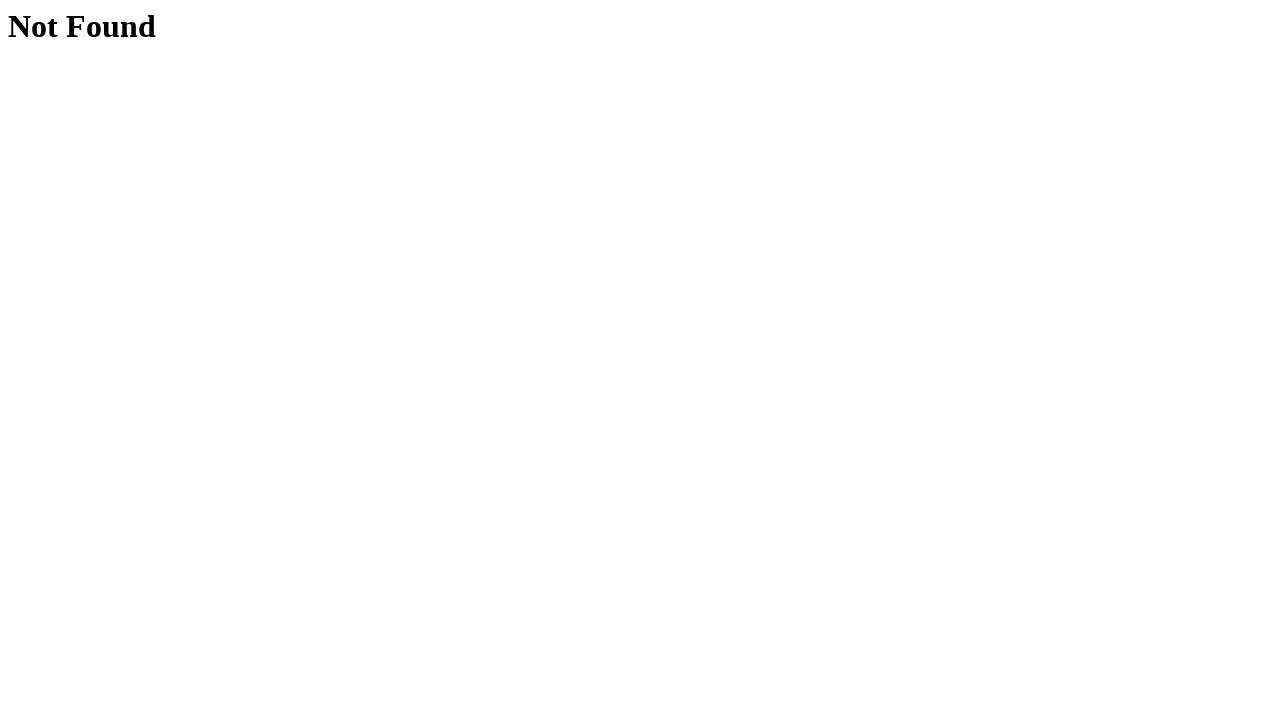

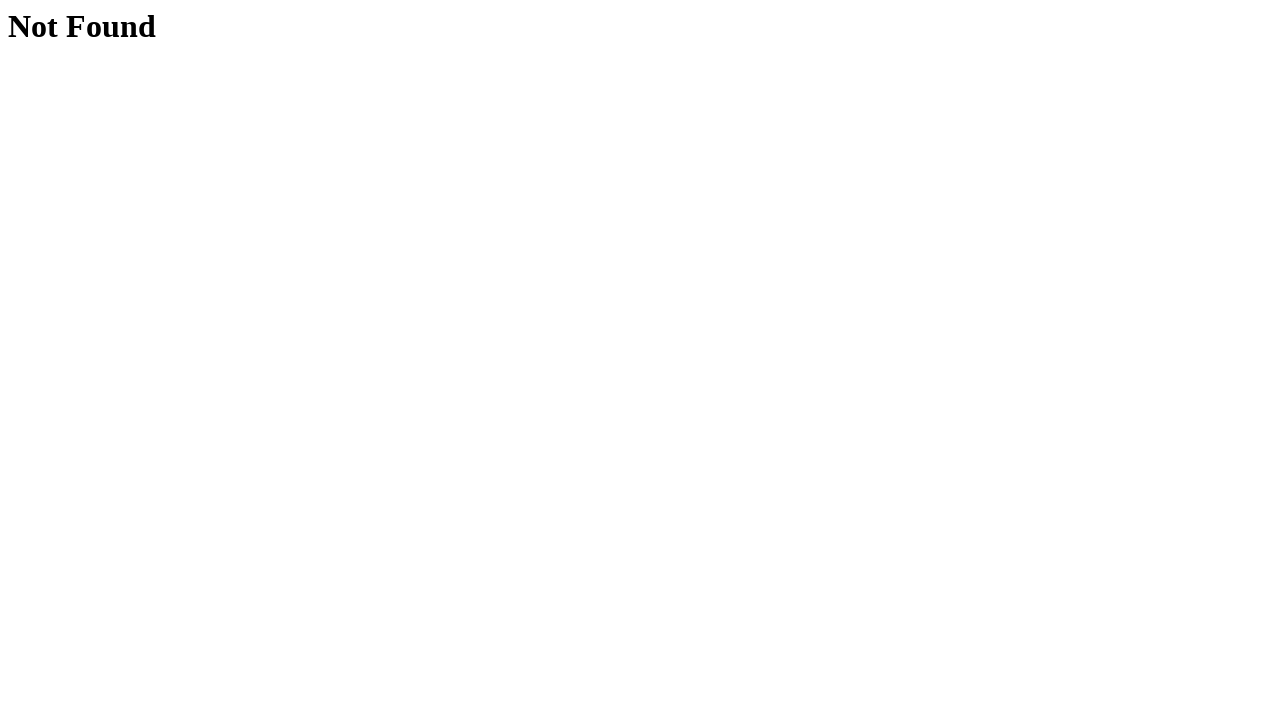